Navigates to the Apple homepage and maximizes the browser window

Starting URL: https://www.apple.com/

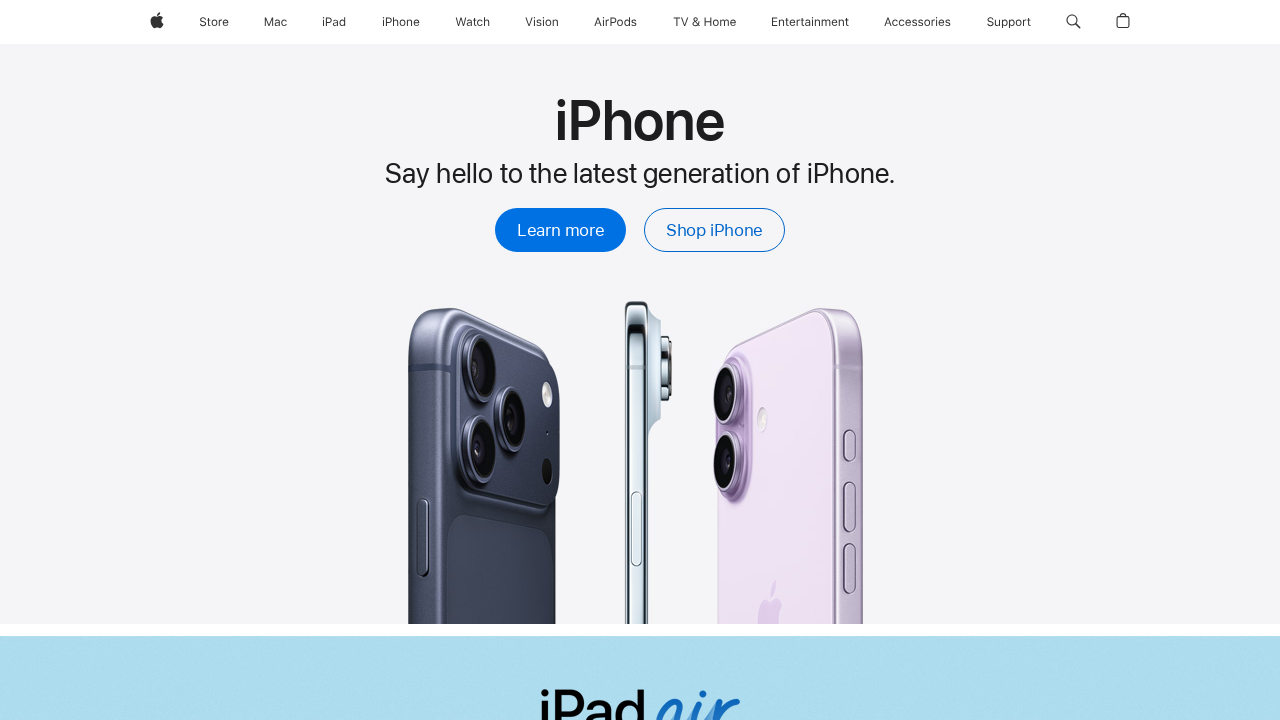

Navigated to Apple homepage
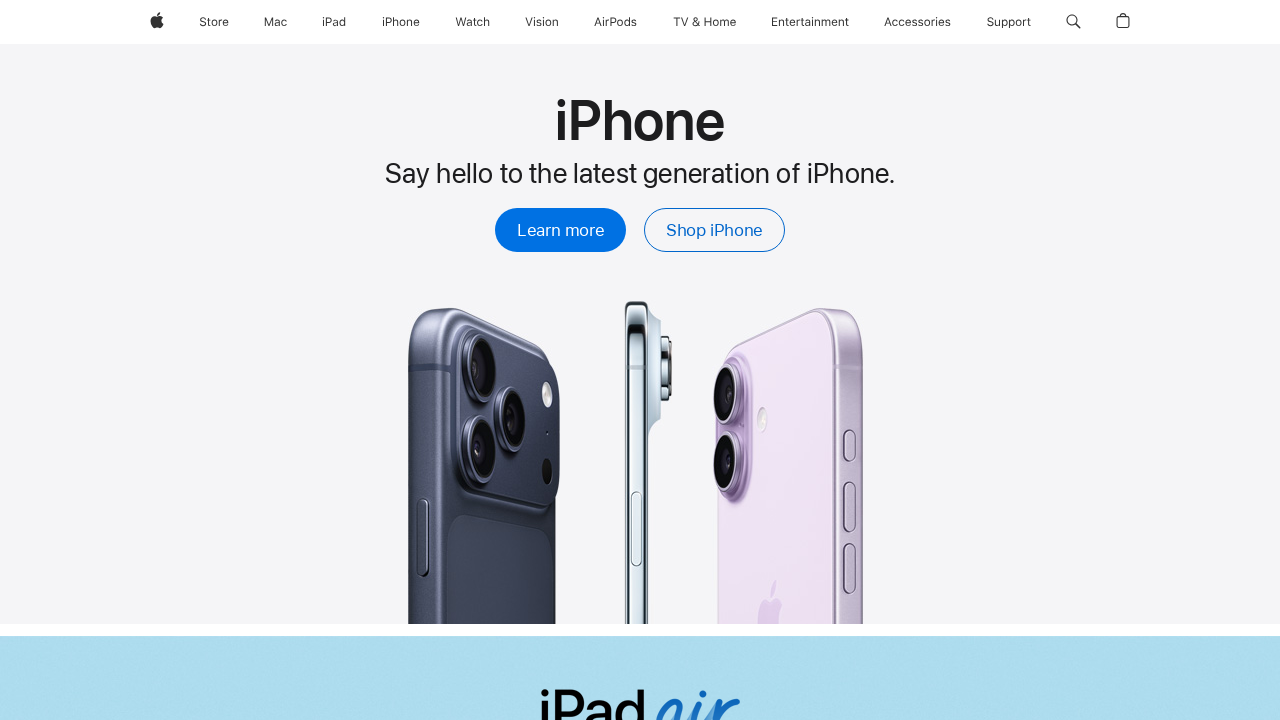

Maximized browser window
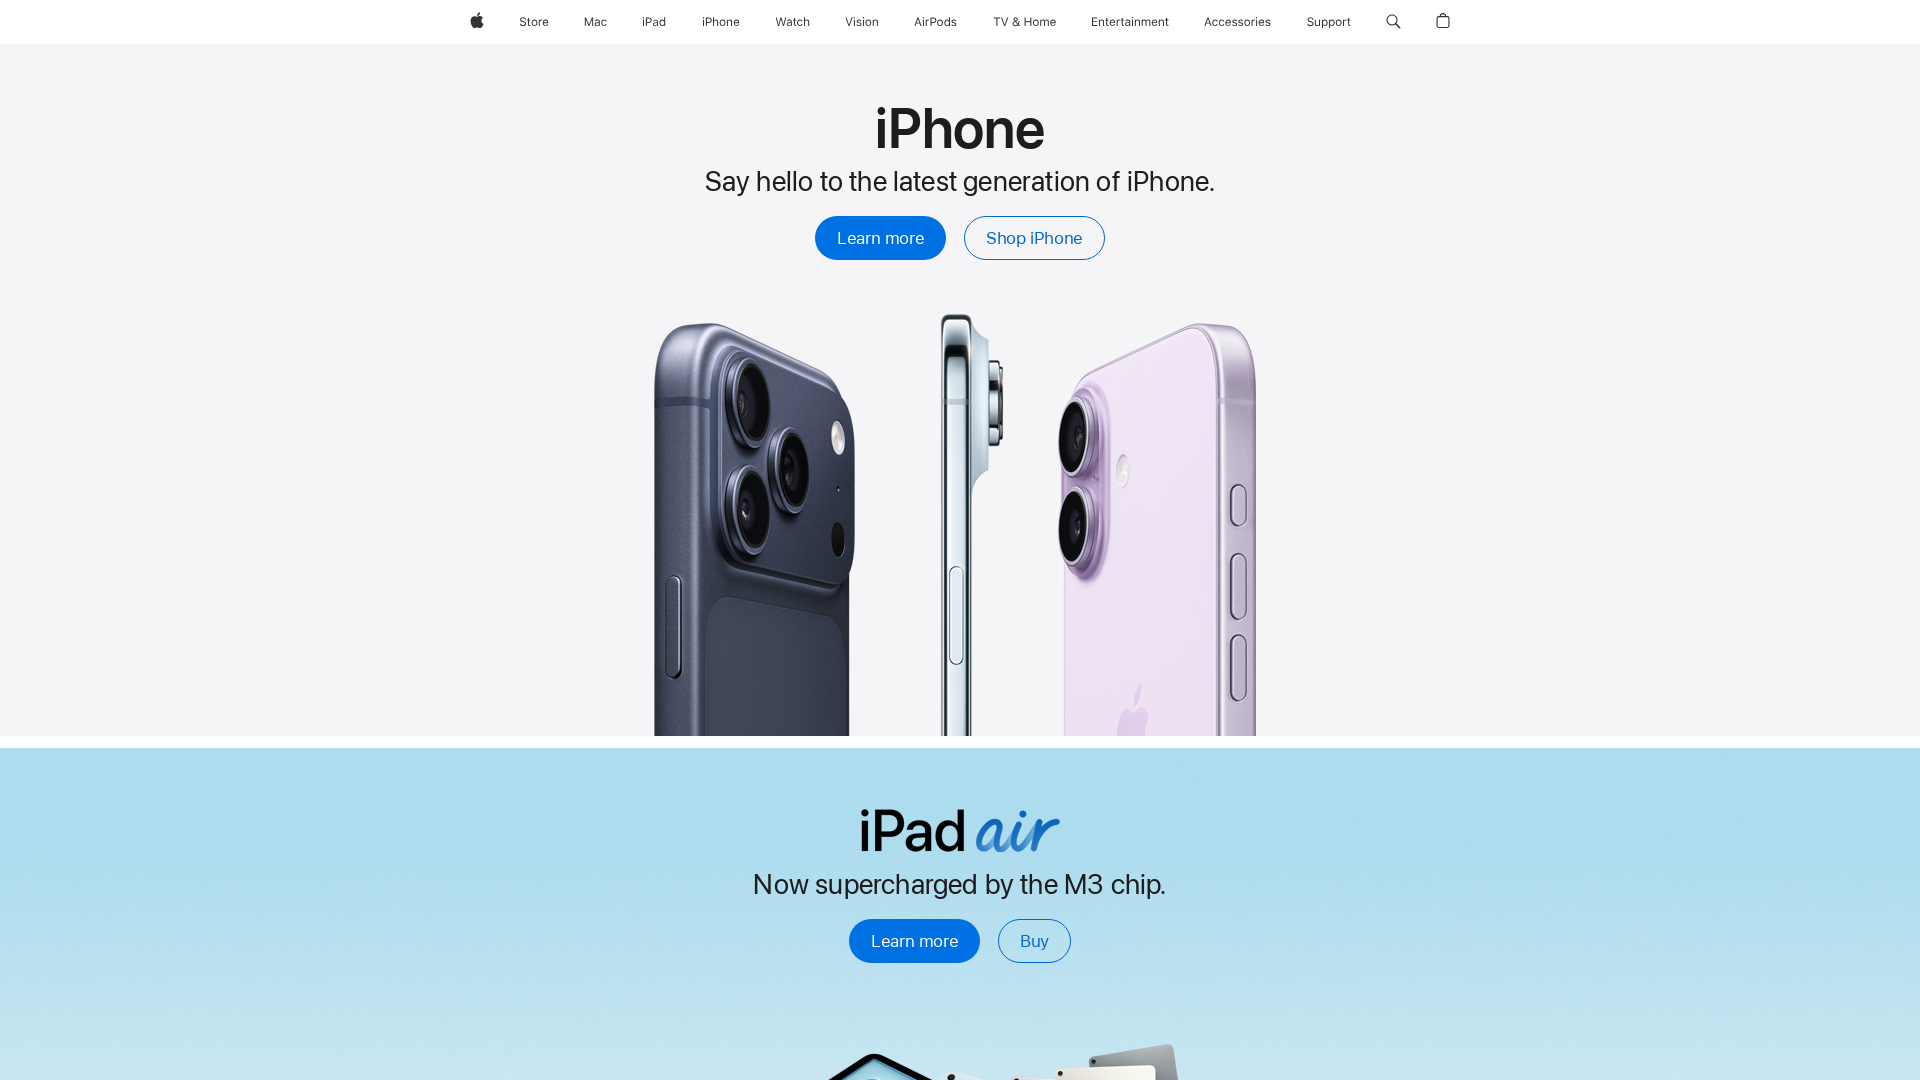

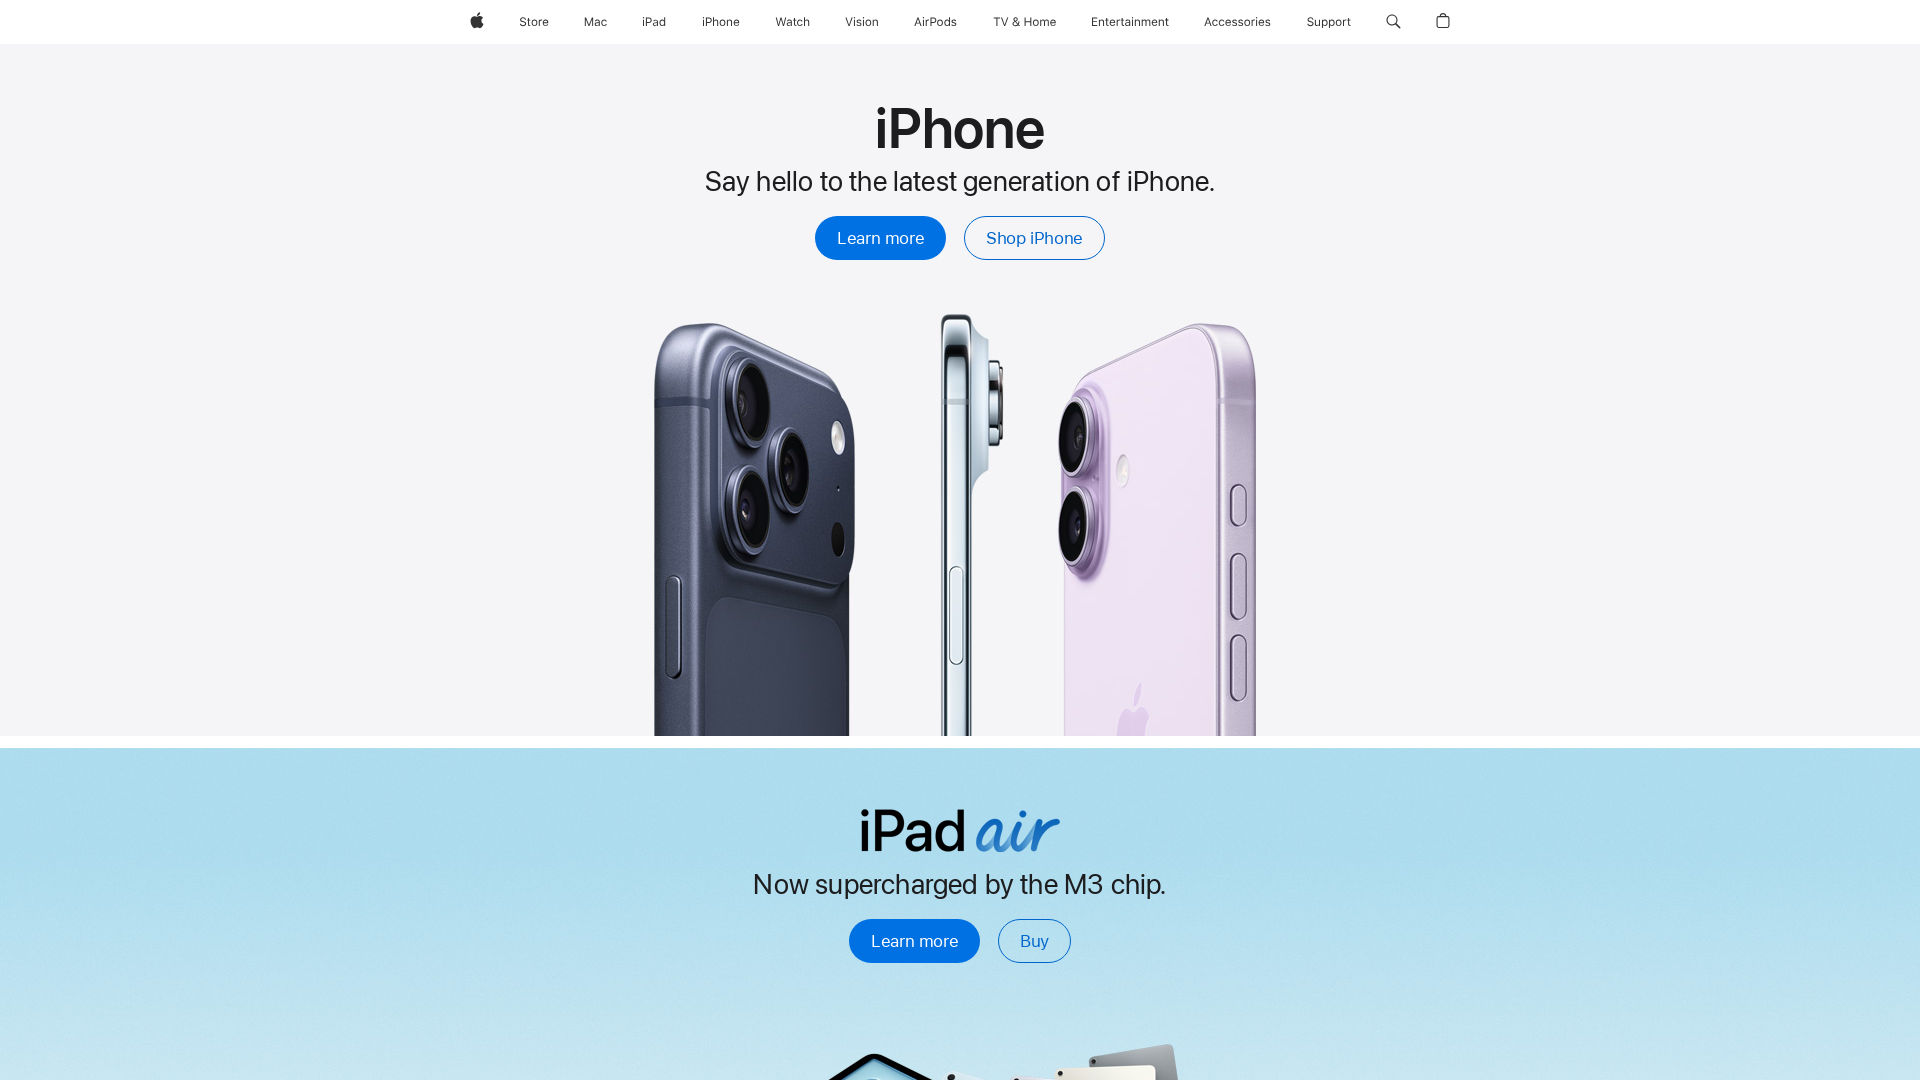